Calculates the sum of two displayed numbers and selects the corresponding value from a dropdown menu before submitting the form

Starting URL: https://suninjuly.github.io/selects1.html

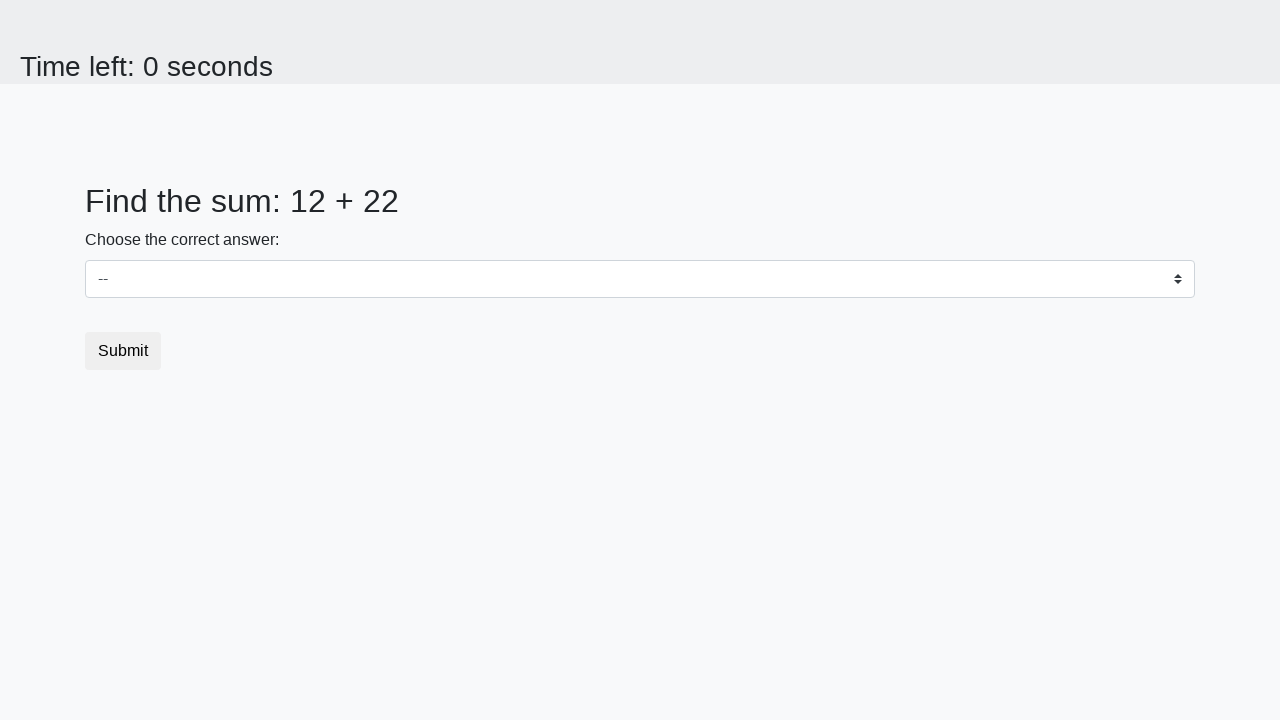

Retrieved first number from #num1 element
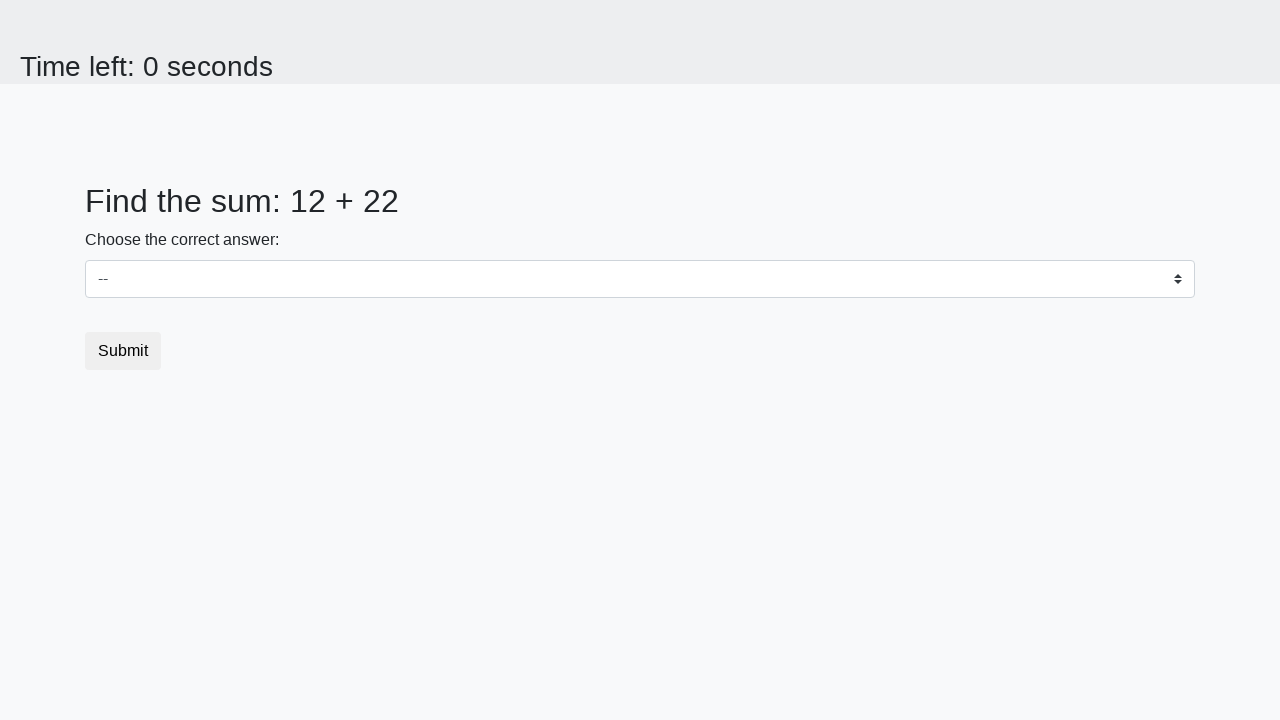

Retrieved second number from #num2 element
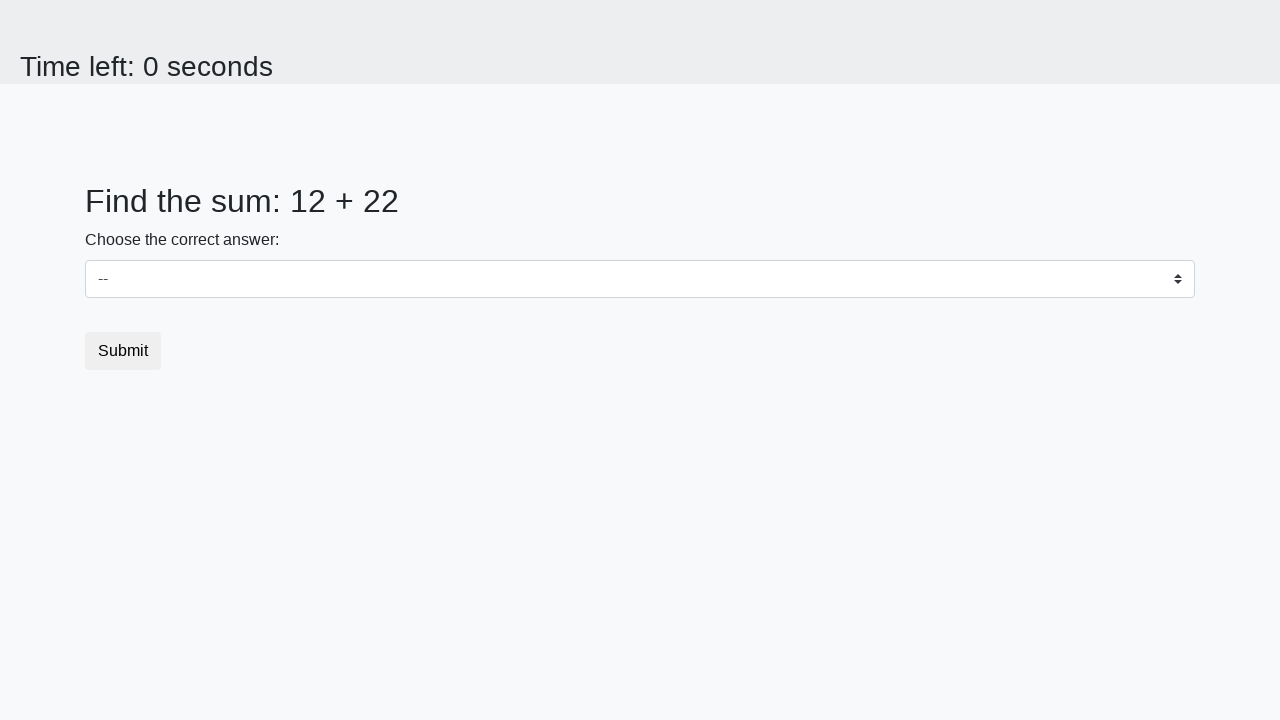

Calculated sum of 12 + 22 = 34
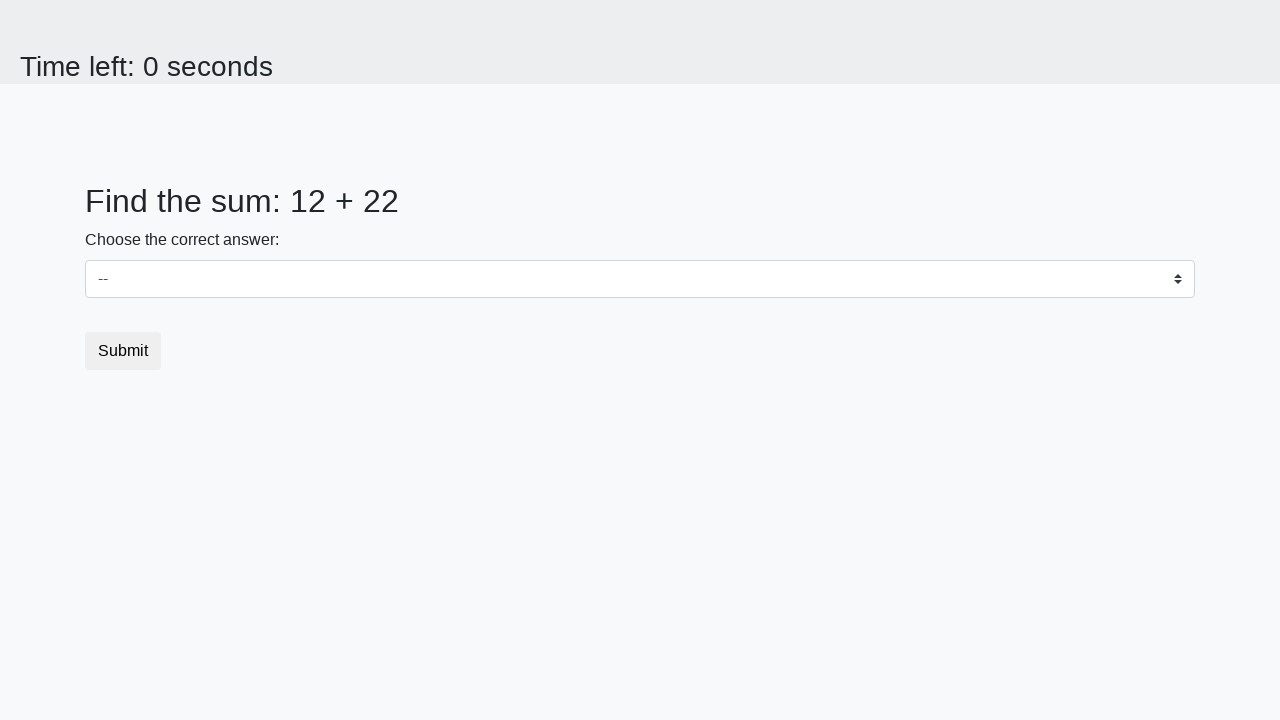

Selected 34 from dropdown menu on select
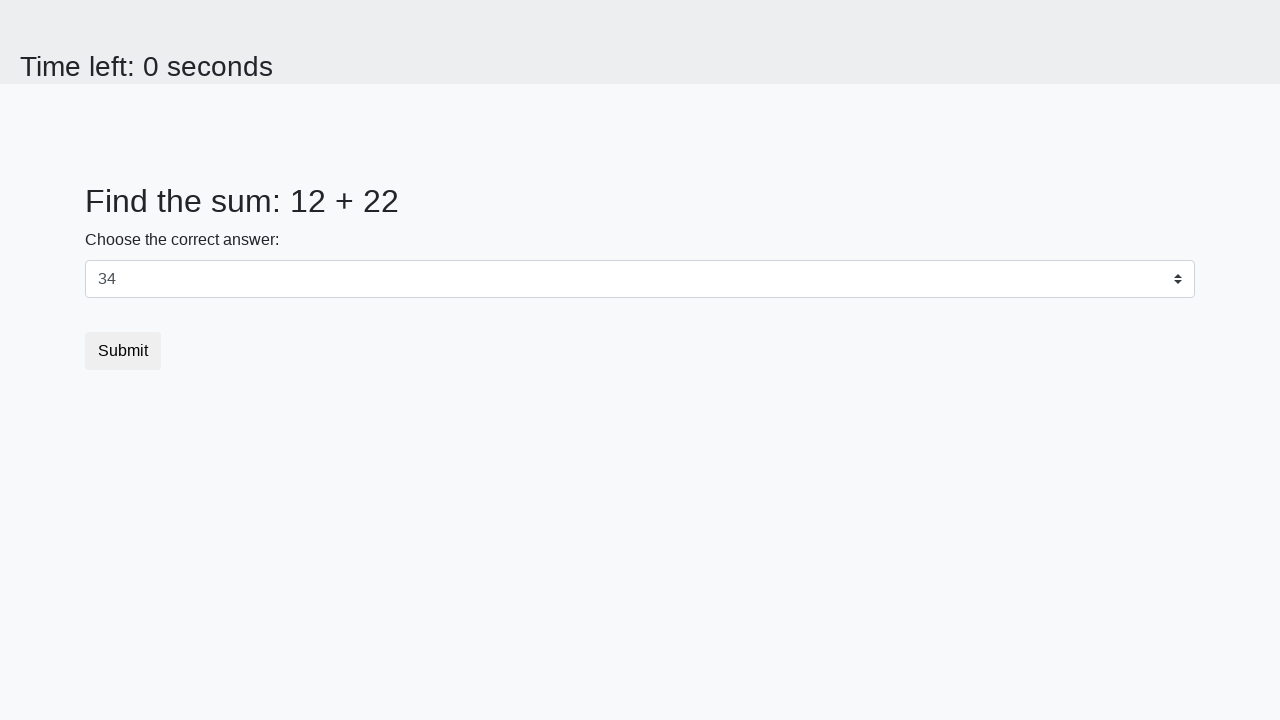

Clicked submit button to submit form at (123, 351) on button[type='submit']
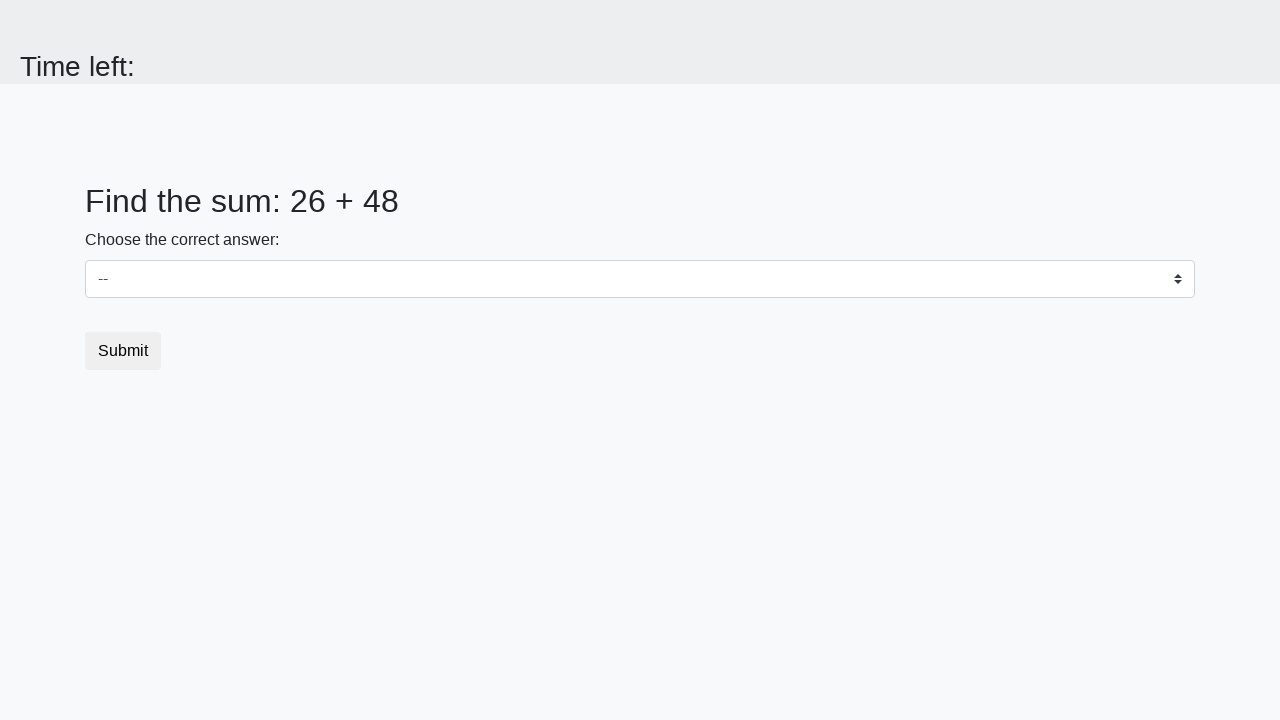

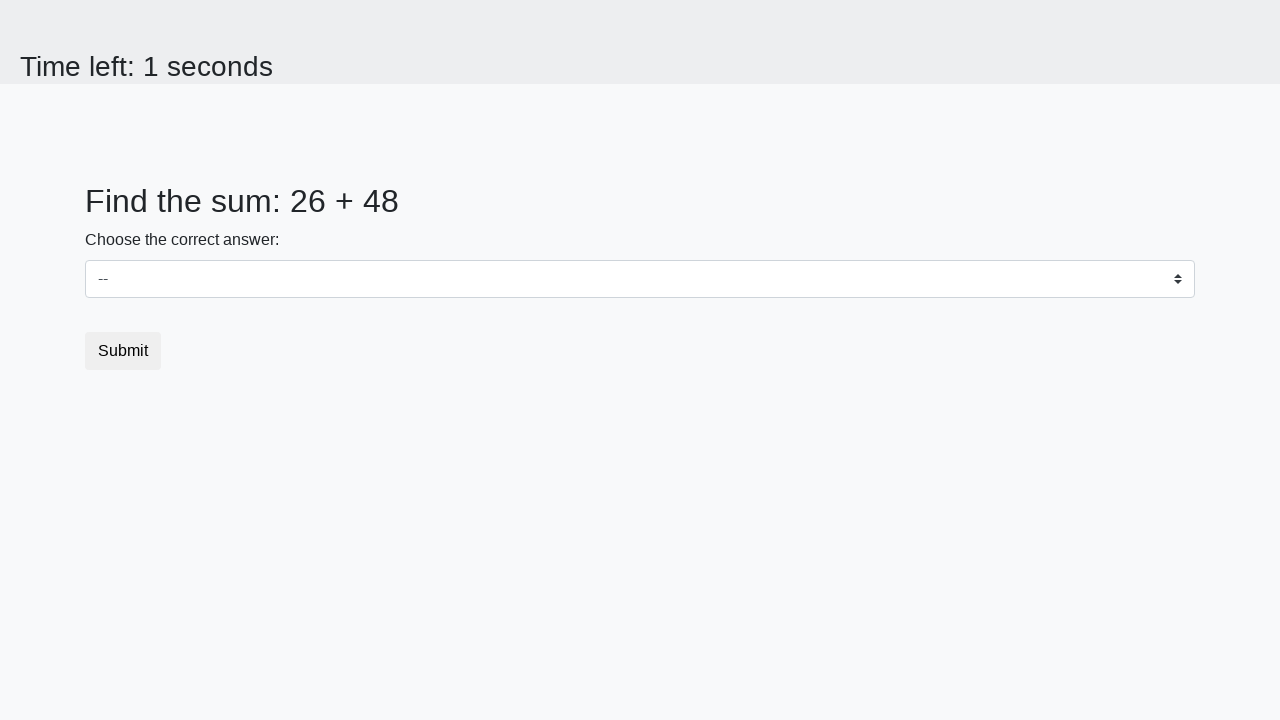